Adds multiple products (a monitor and a phone) to the cart, verifying each product is added successfully with correct pricing

Starting URL: https://www.demoblaze.com/

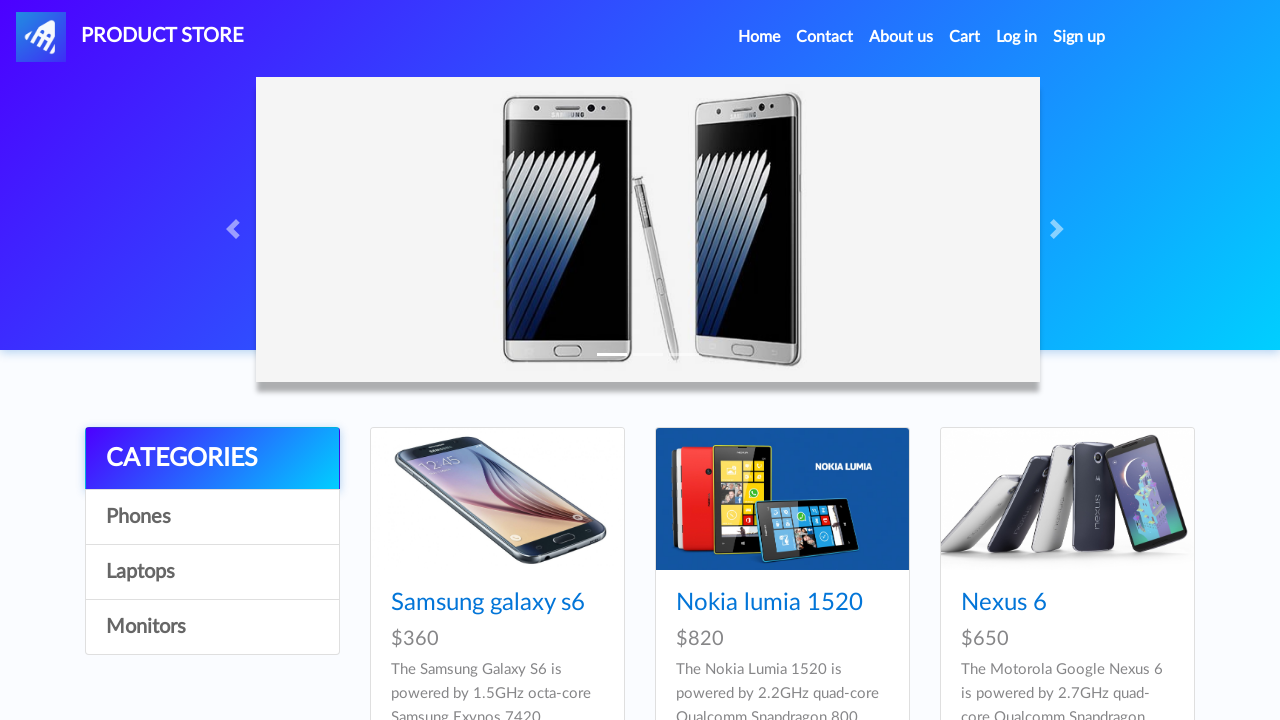

Clicked on Samsung Galaxy S6 phone product at (488, 603) on a:has-text('Samsung galaxy s6')
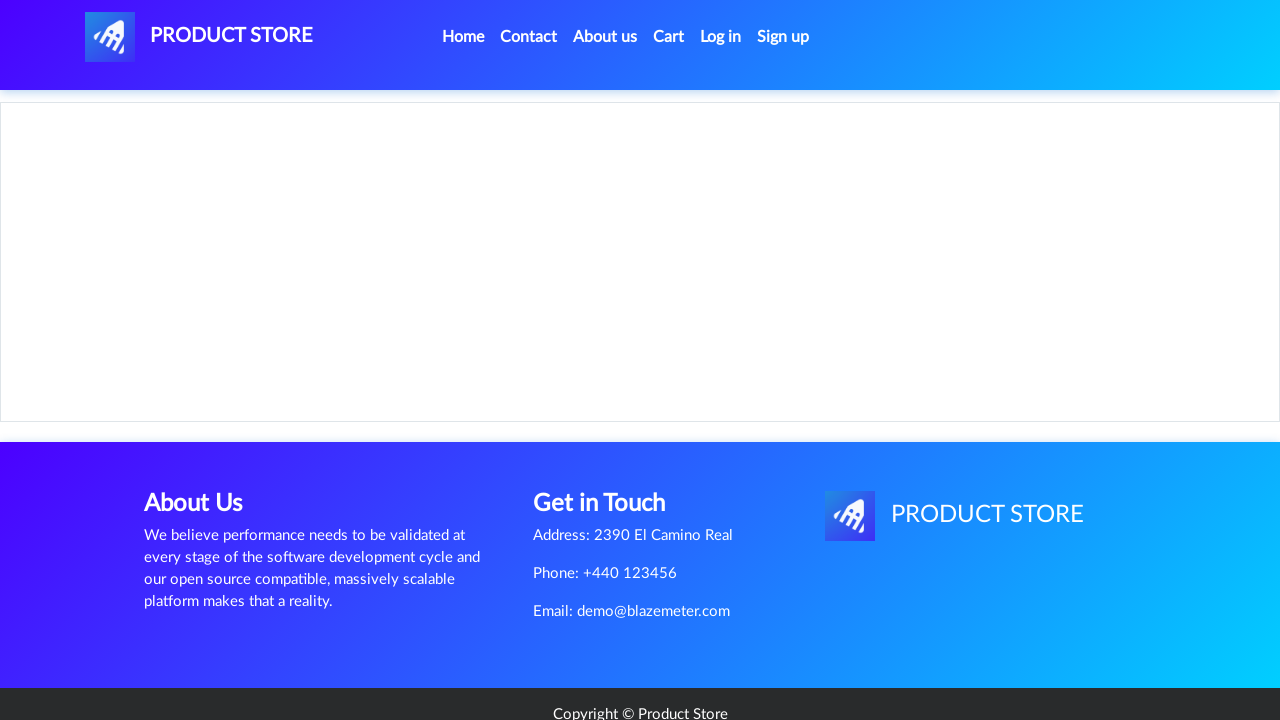

Product content loaded for Samsung Galaxy S6
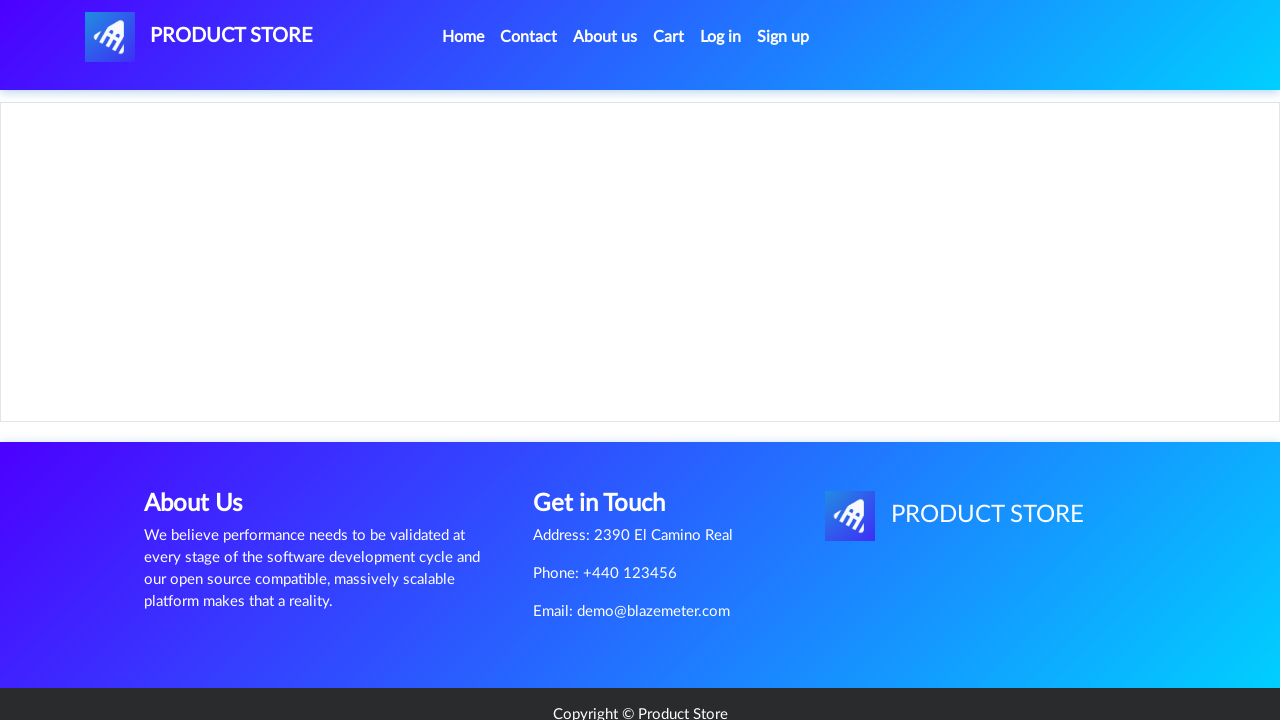

Clicked 'Add to cart' button for Samsung Galaxy S6 at (610, 440) on a:has-text('Add to cart')
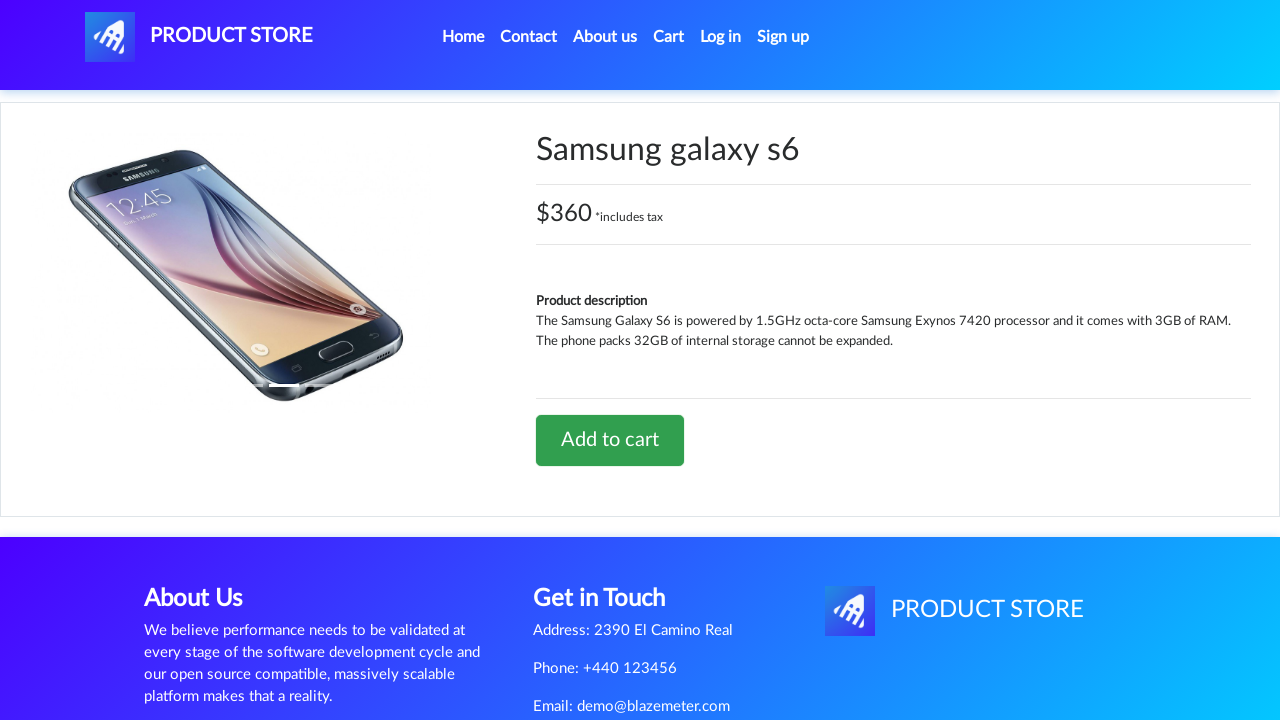

Waited for alert dialog to appear
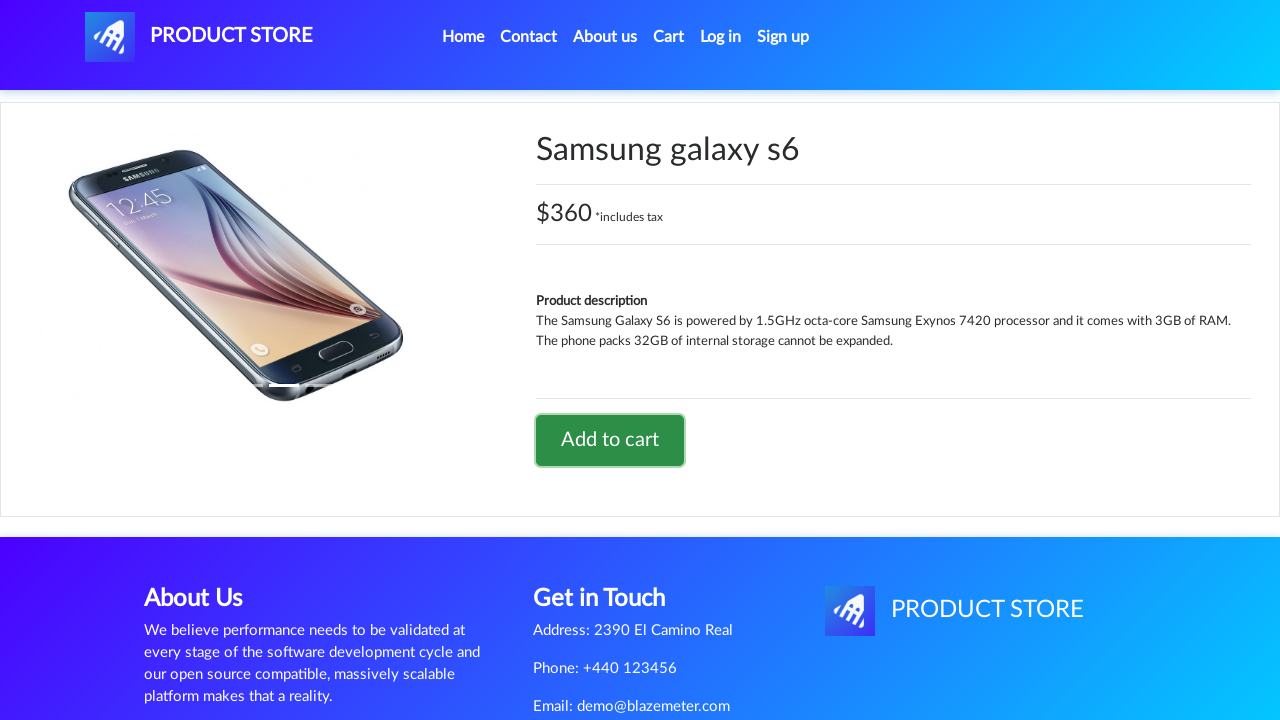

Accepted product added confirmation alert
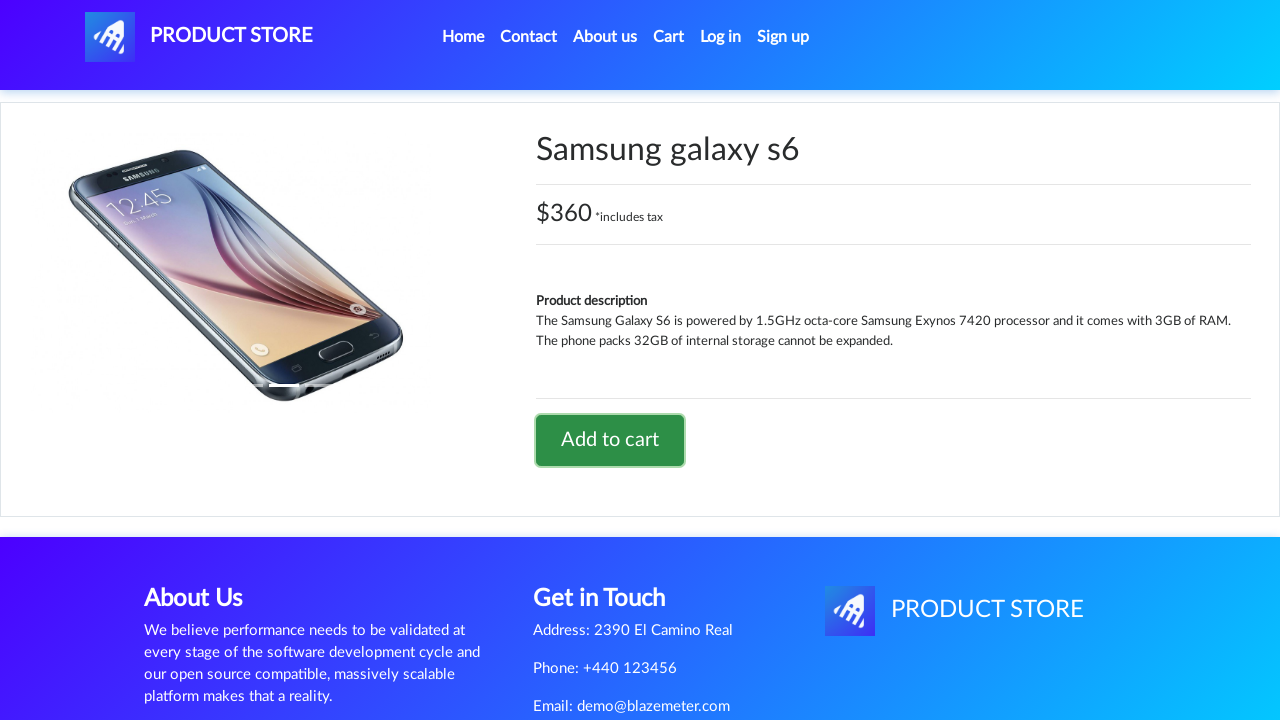

Clicked cart link to view cart at (669, 37) on a#cartur
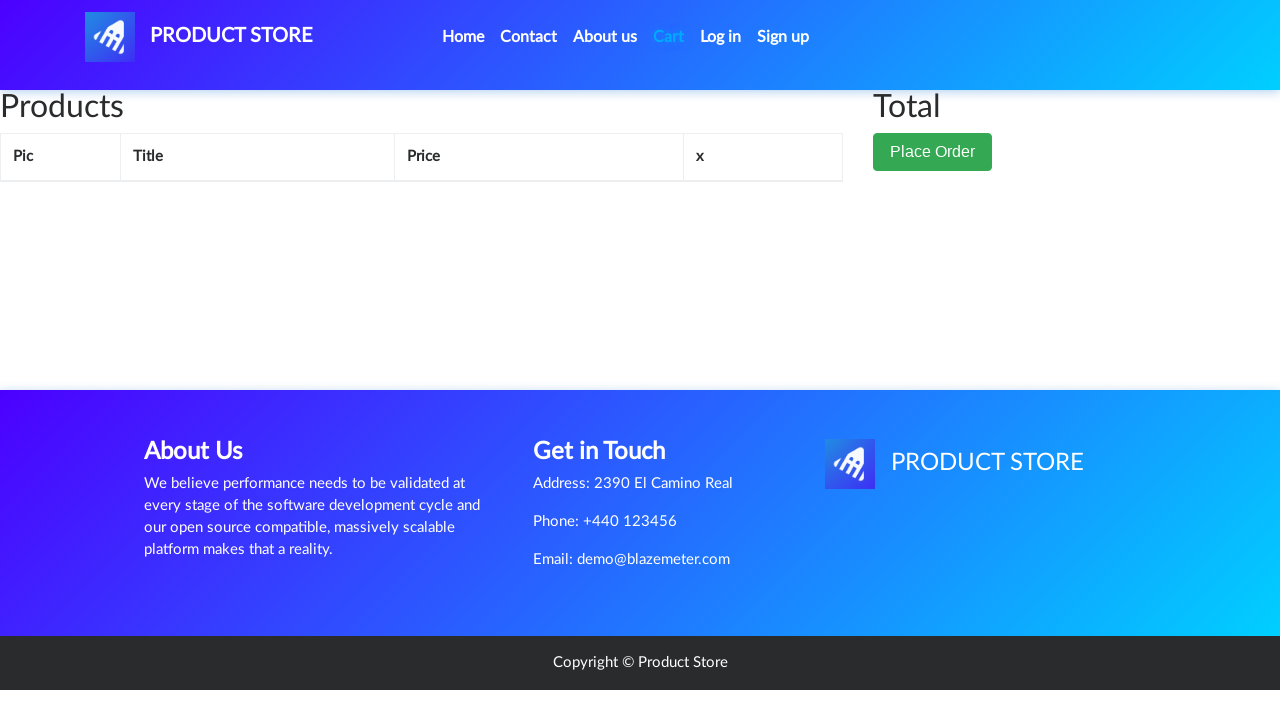

Cart items table loaded with Samsung Galaxy S6
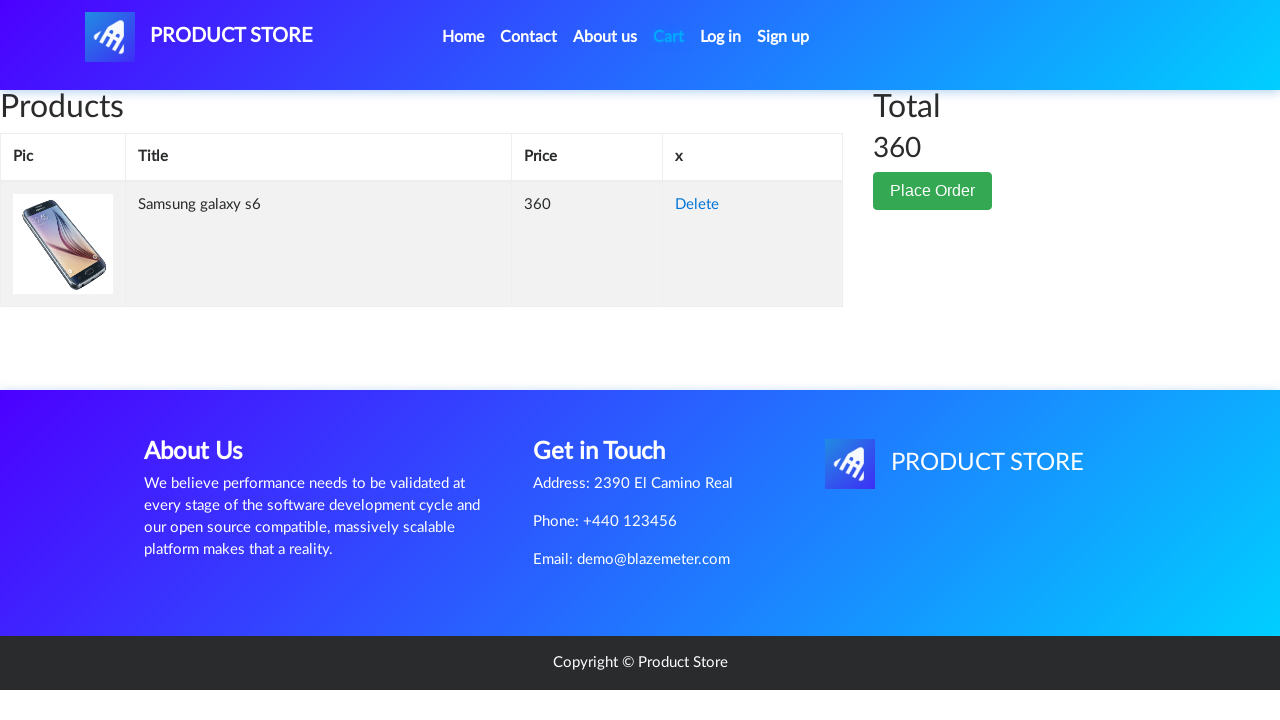

Clicked navbar brand to return to home page at (199, 37) on a.navbar-brand
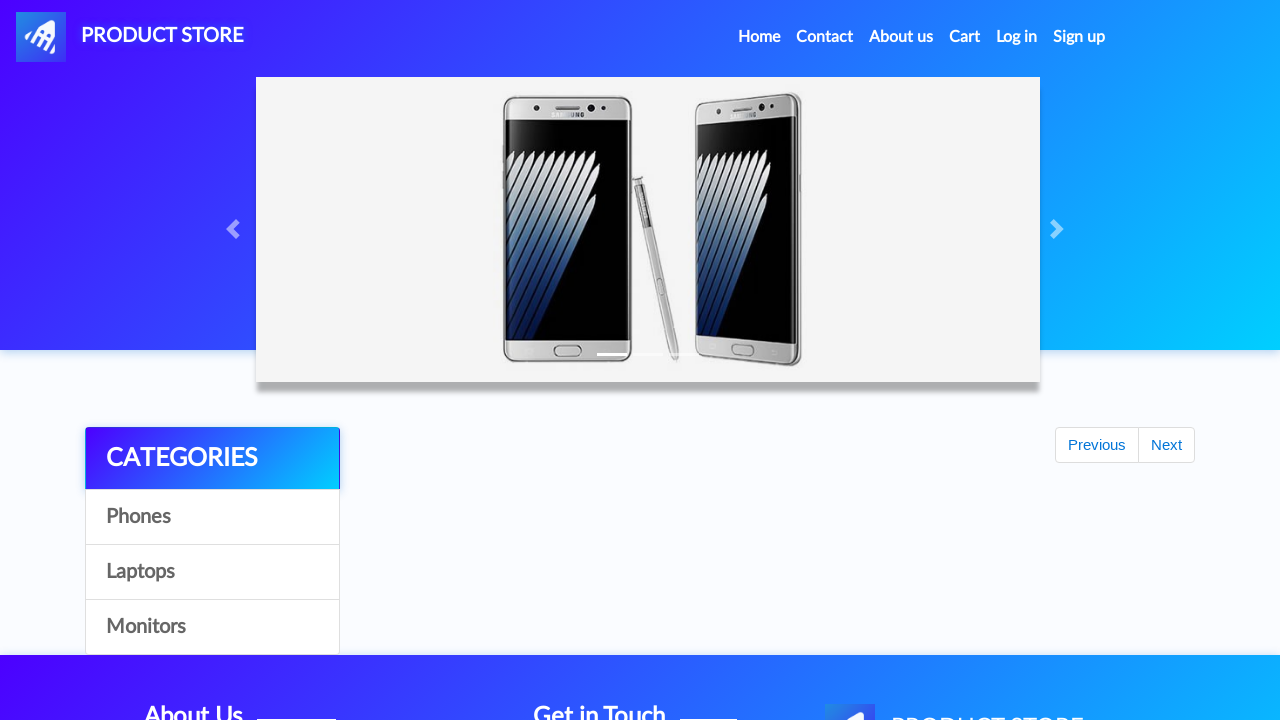

Home page products loaded
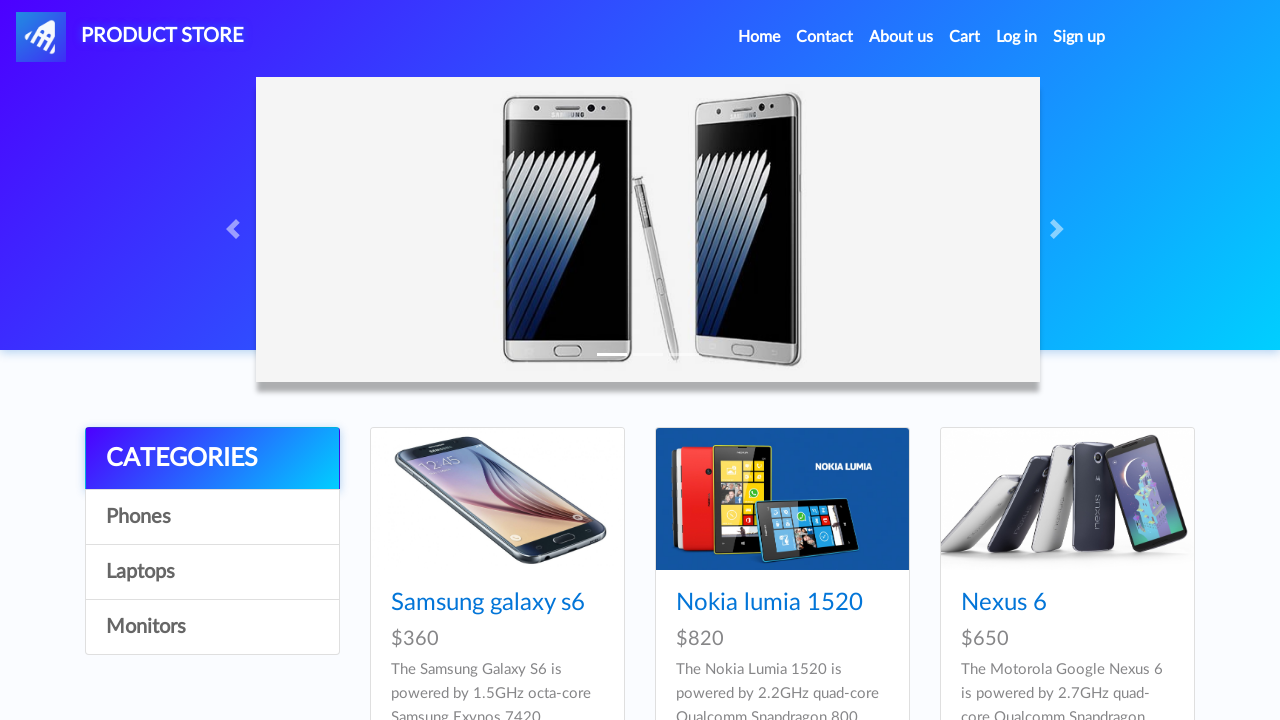

Clicked Monitors category at (212, 627) on a#itemc:has-text('Monitors')
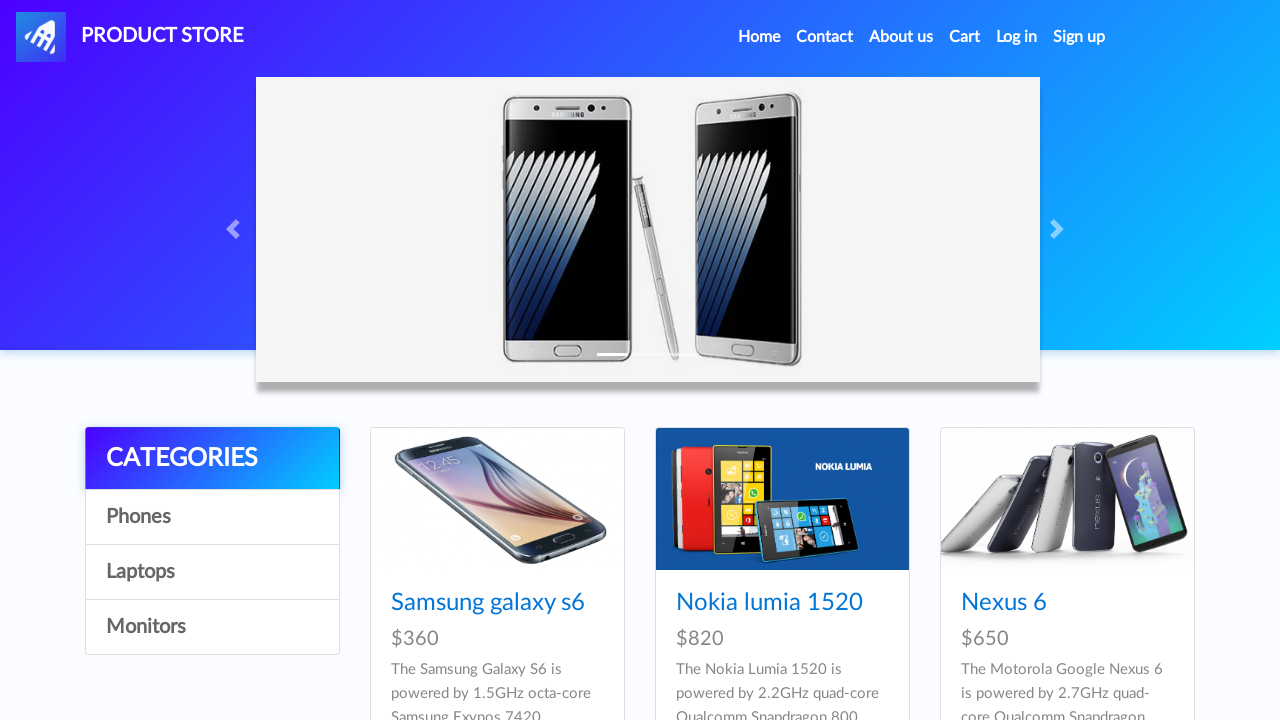

Waited for monitors category to load
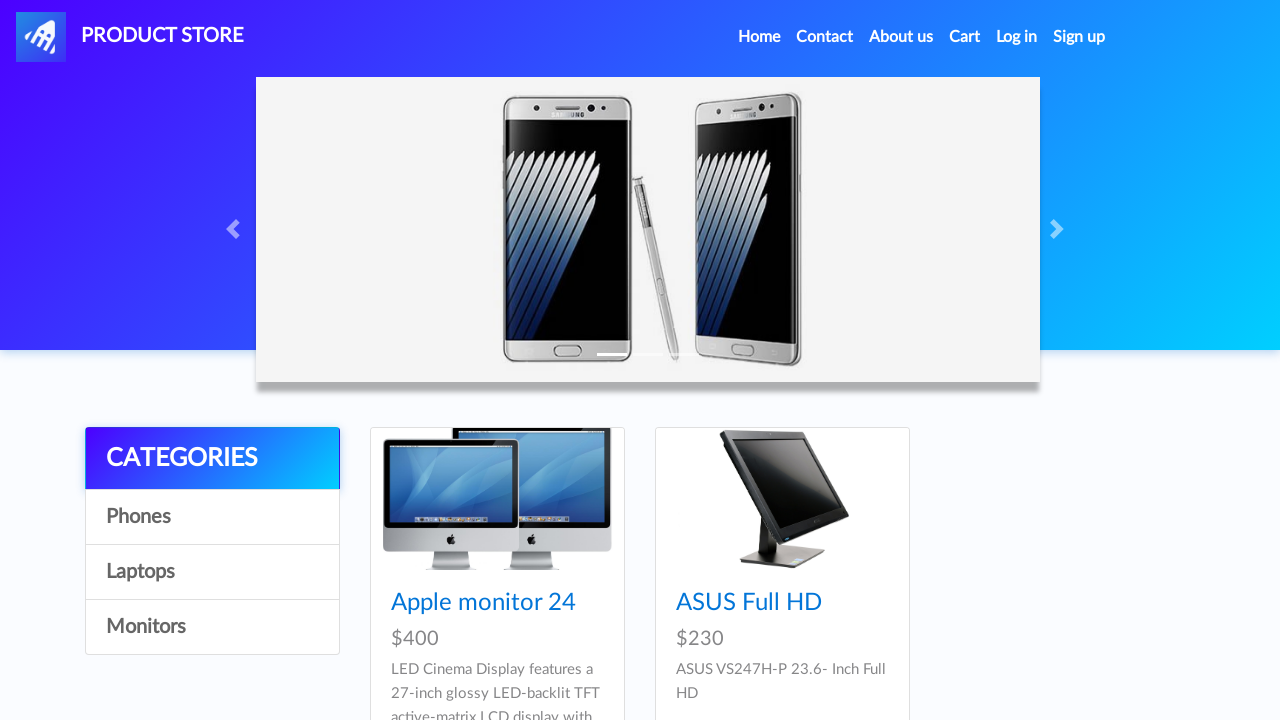

Clicked on ASUS Full HD monitor product at (749, 603) on a:has-text('ASUS Full HD')
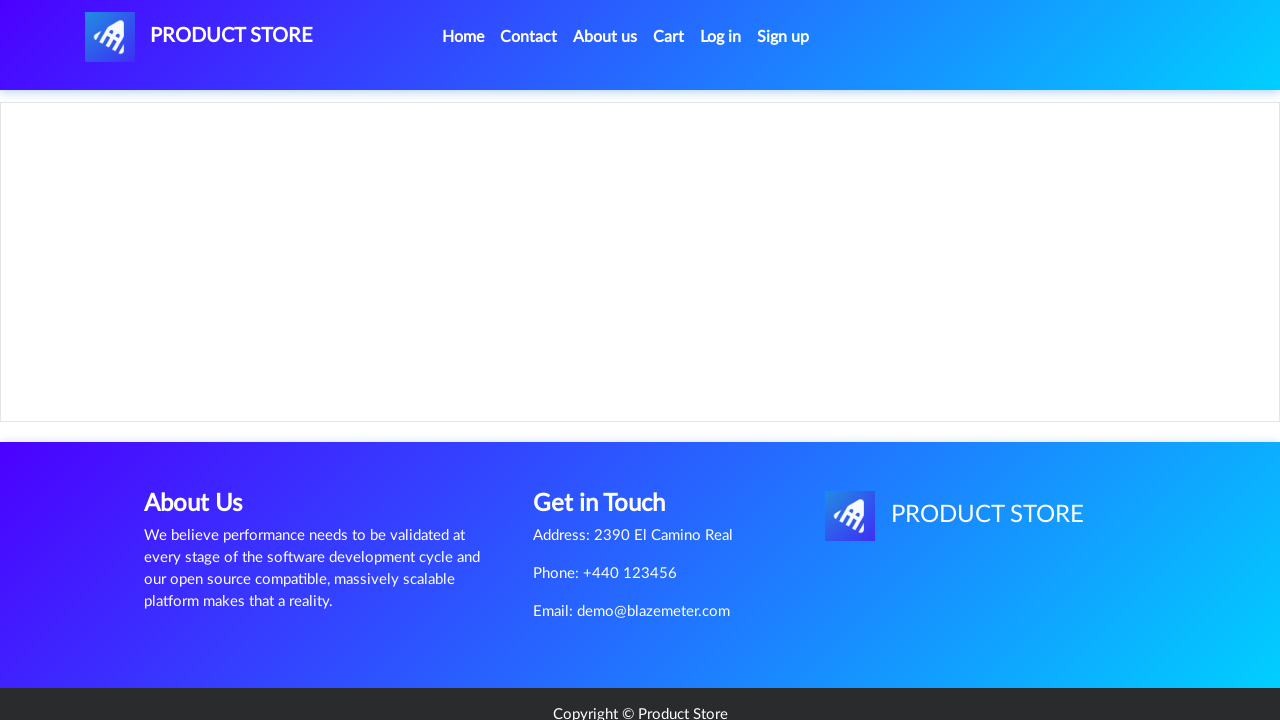

Product content loaded for ASUS Full HD monitor
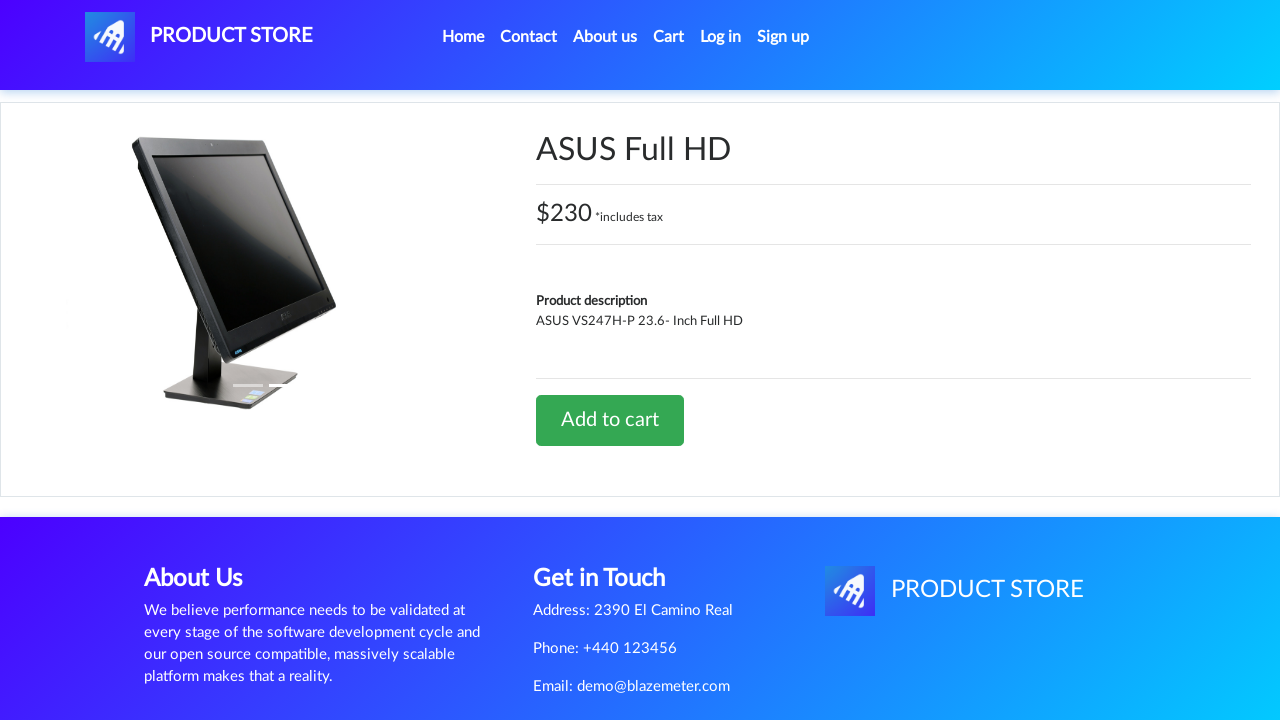

Clicked 'Add to cart' button for ASUS Full HD monitor at (610, 420) on a:has-text('Add to cart')
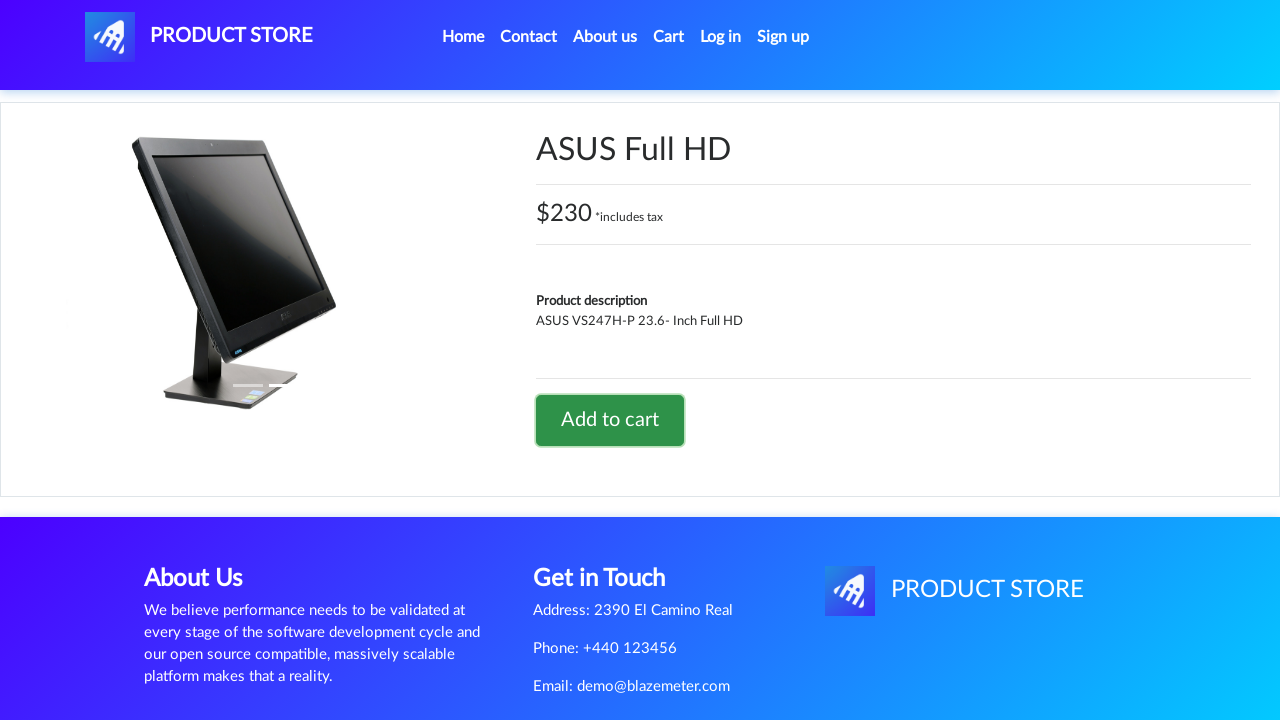

Waited for alert dialog to appear
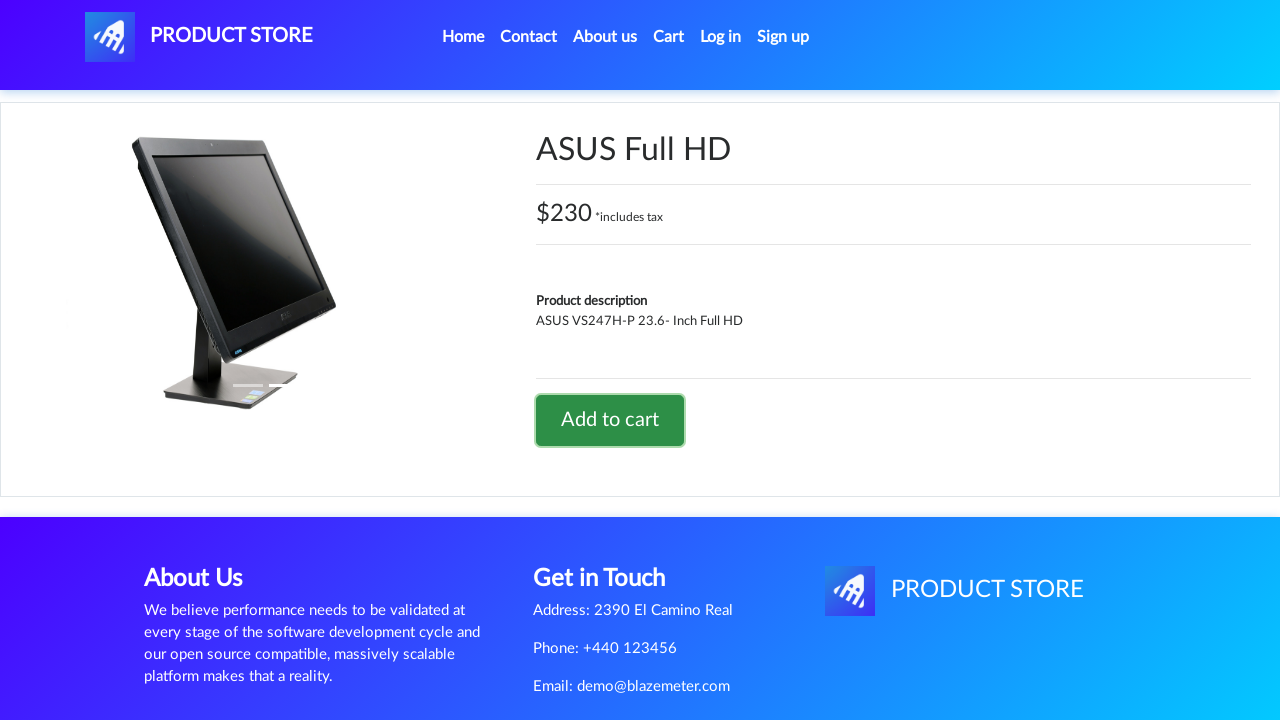

Clicked cart link to view cart with both products at (669, 37) on a#cartur
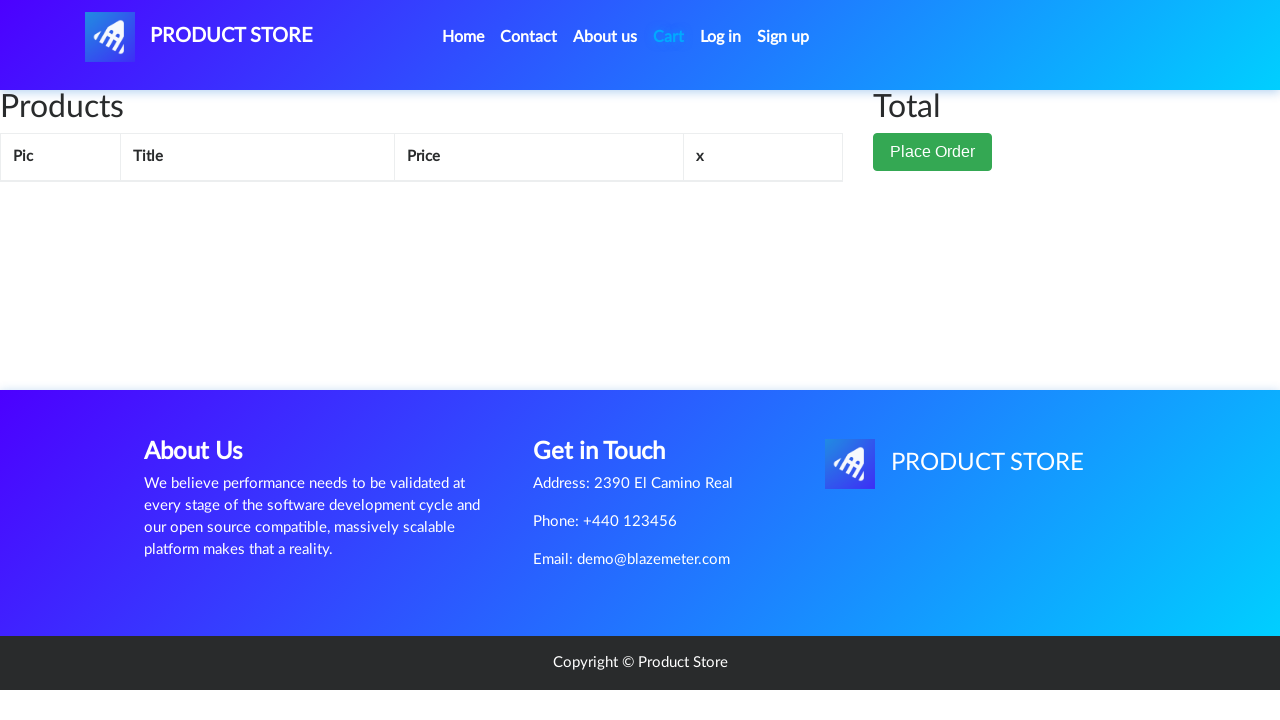

Cart items table loaded with both Samsung Galaxy S6 and ASUS Full HD monitor
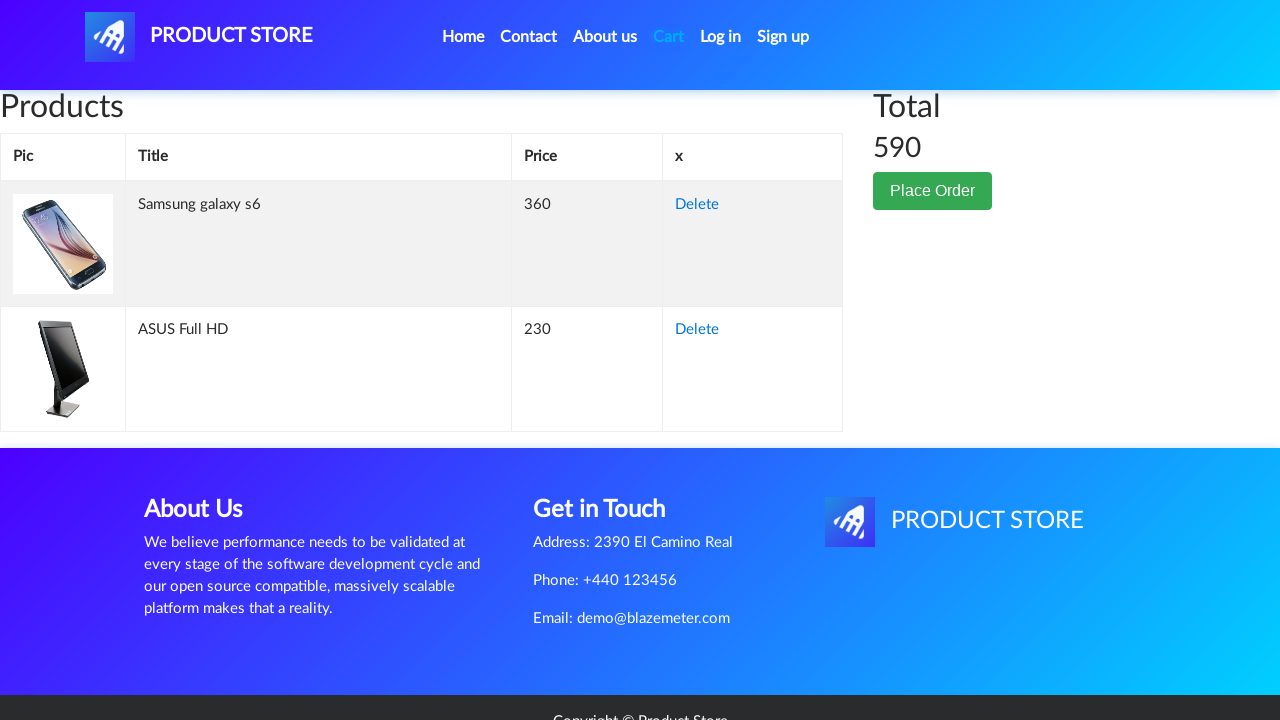

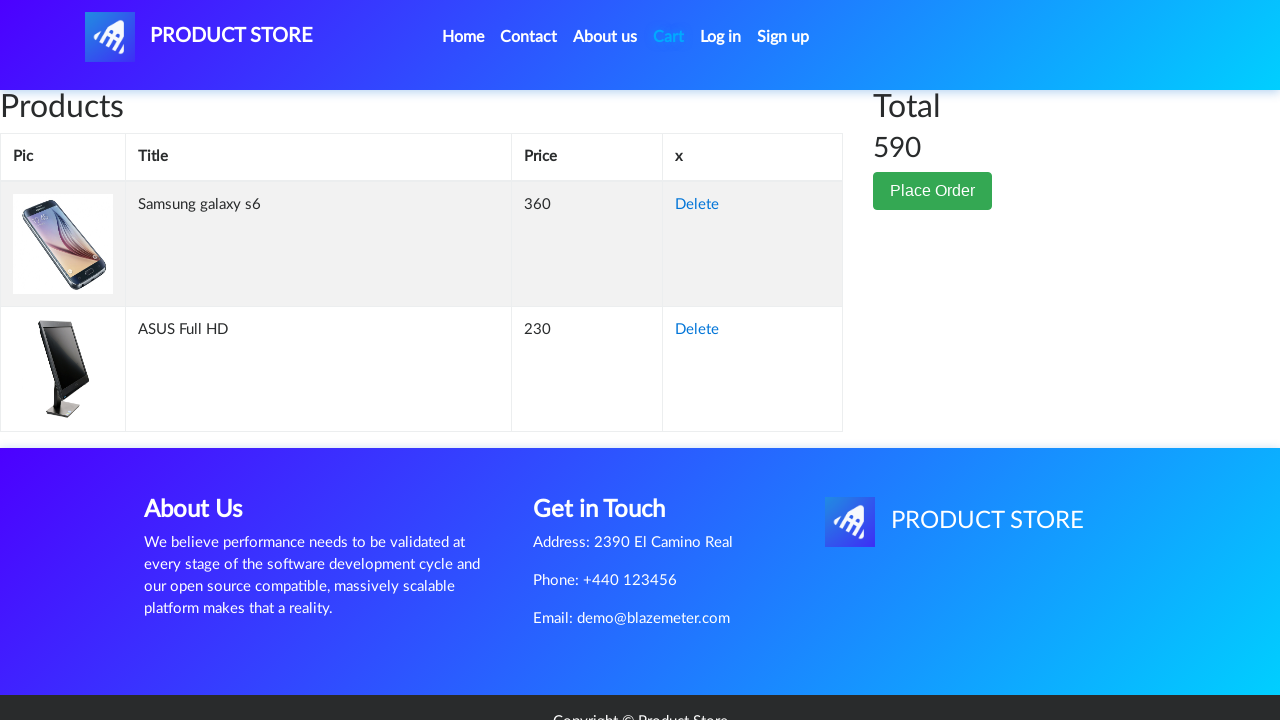